Tests element location by ID attribute on a UI study page

Starting URL: https://vip.ceshiren.com/#/ui_study/locate

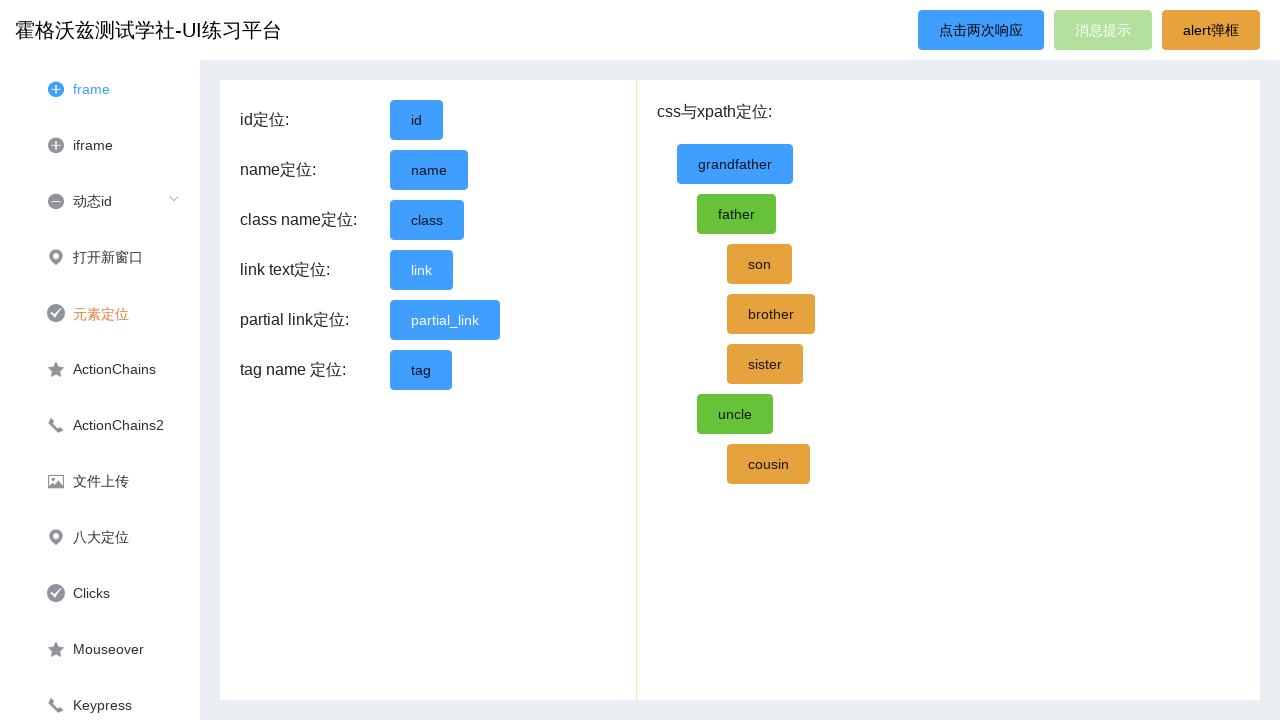

Waited for element with ID 'located_id' to be present on the page
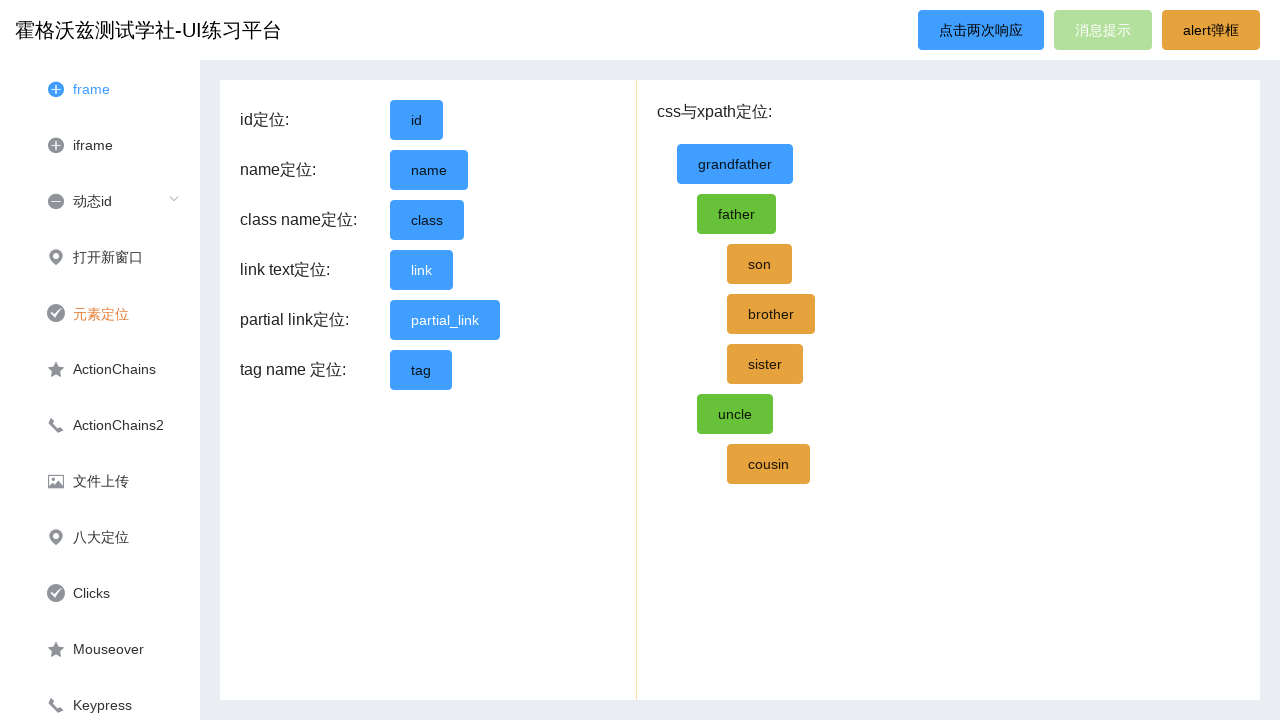

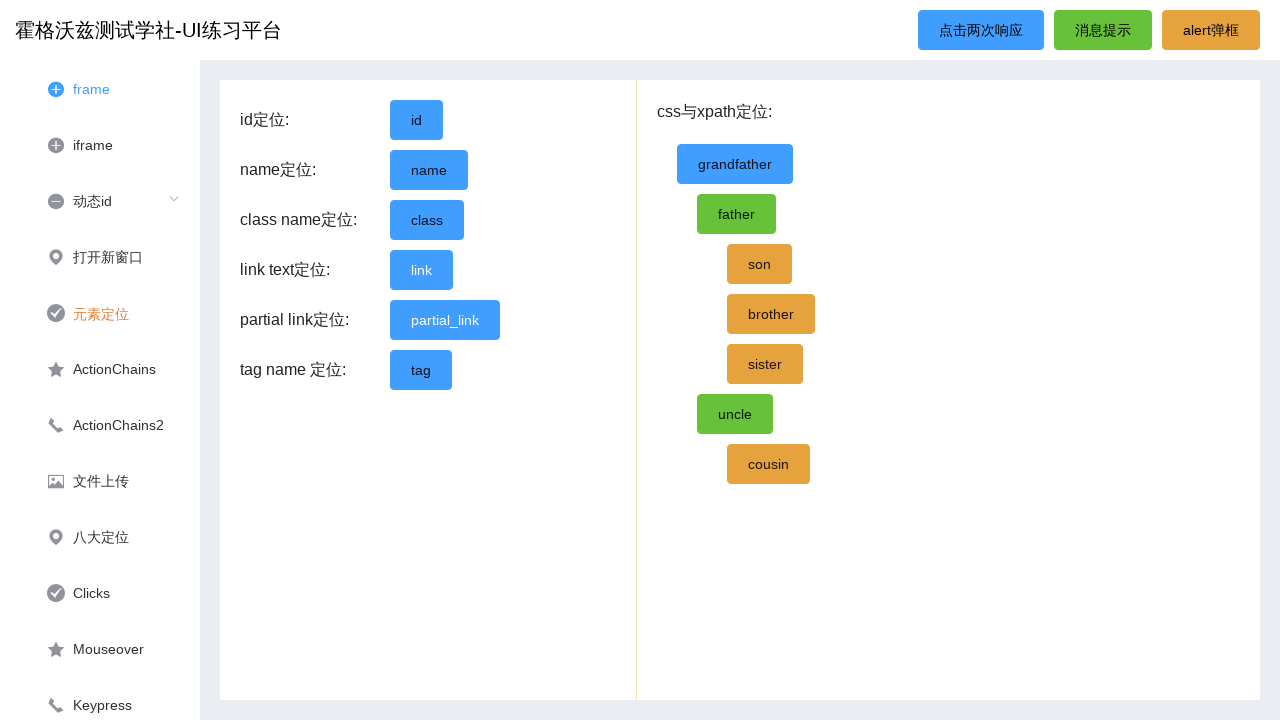